Tests dialog widget by opening a dialog window

Starting URL: https://jqueryui.com/

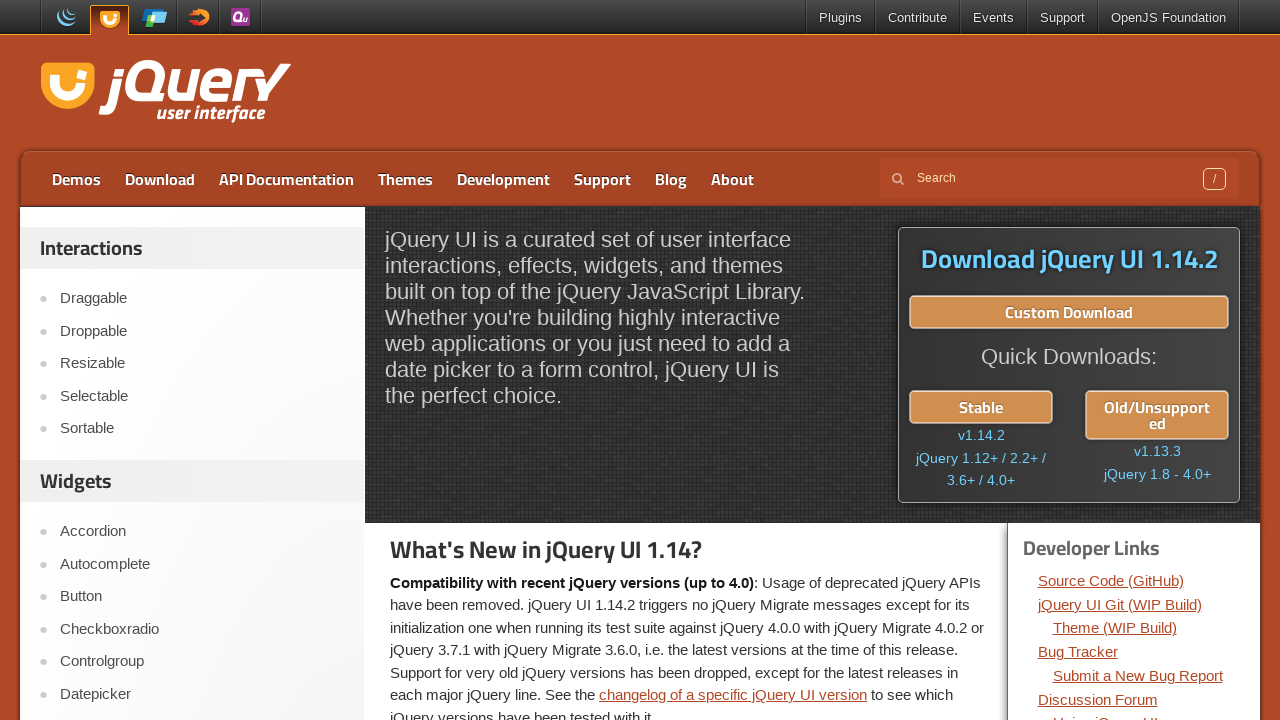

Clicked on dialog link in sidebar at (202, 709) on xpath=//a[contains(@href, '/dialog/')]
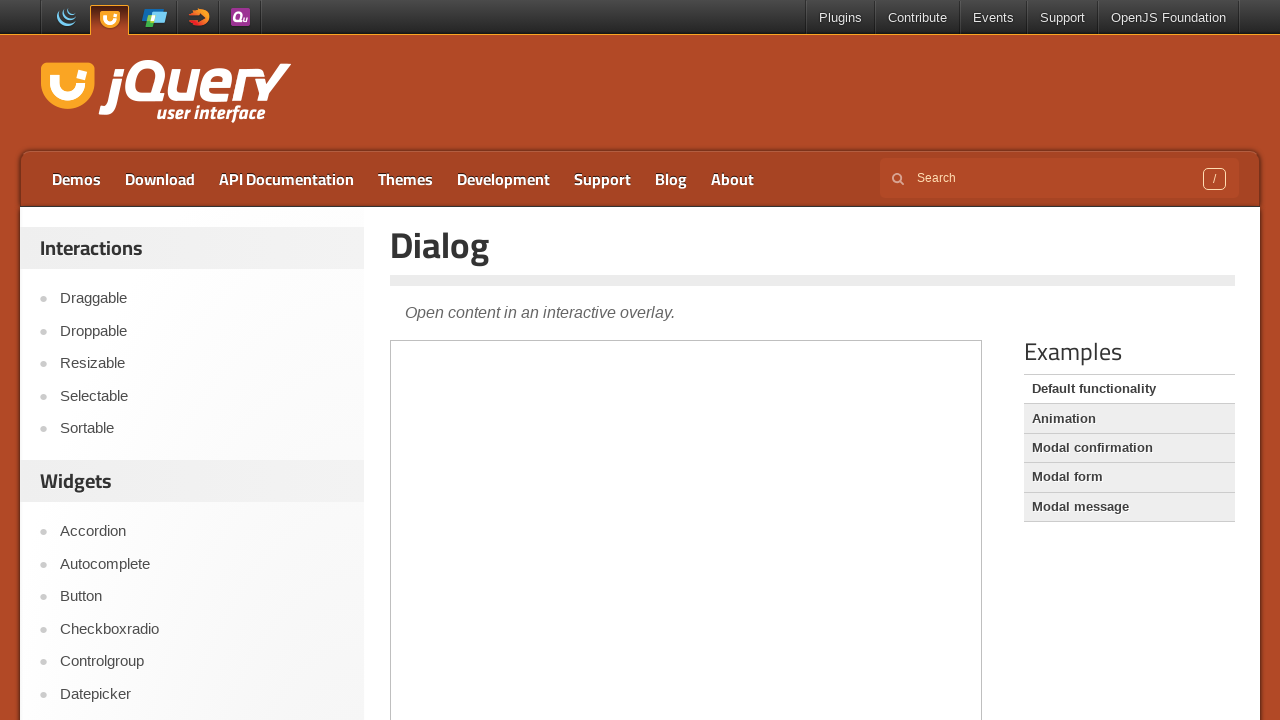

Located dialog iframe
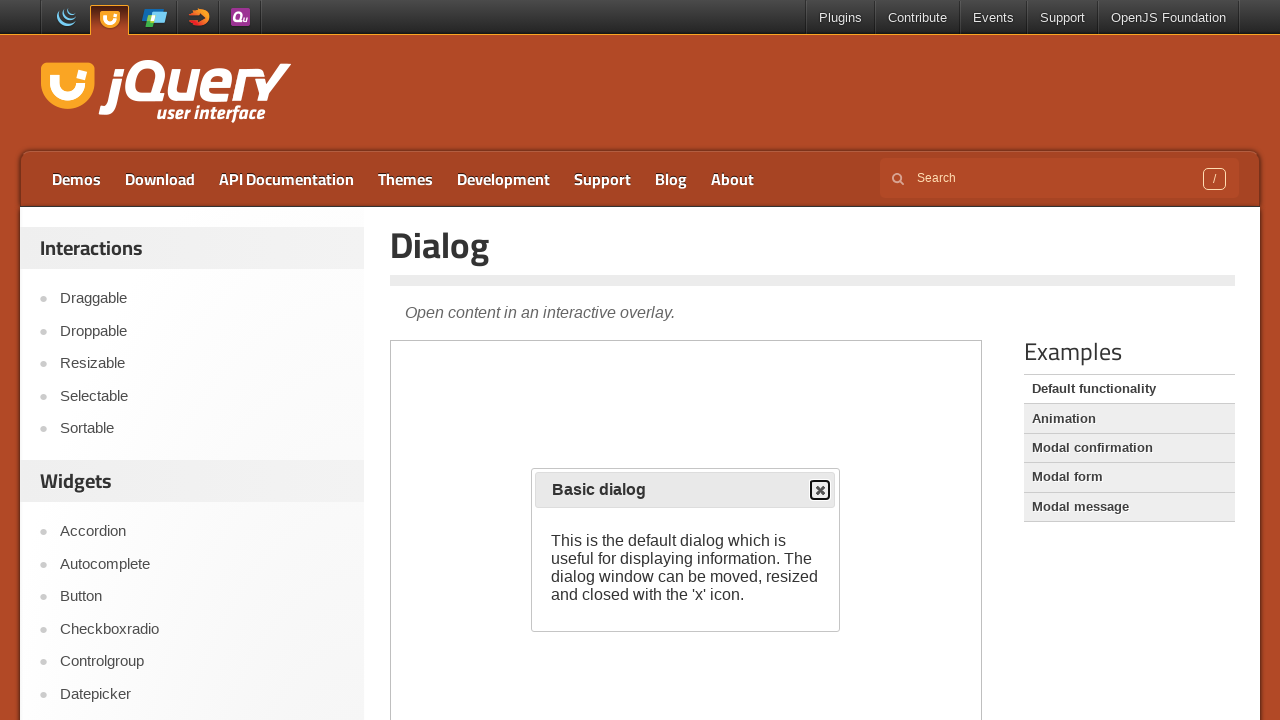

Clicked button to open dialog window at (820, 490) on iframe >> nth=0 >> internal:control=enter-frame >> xpath=//div/div[1]/button/spa
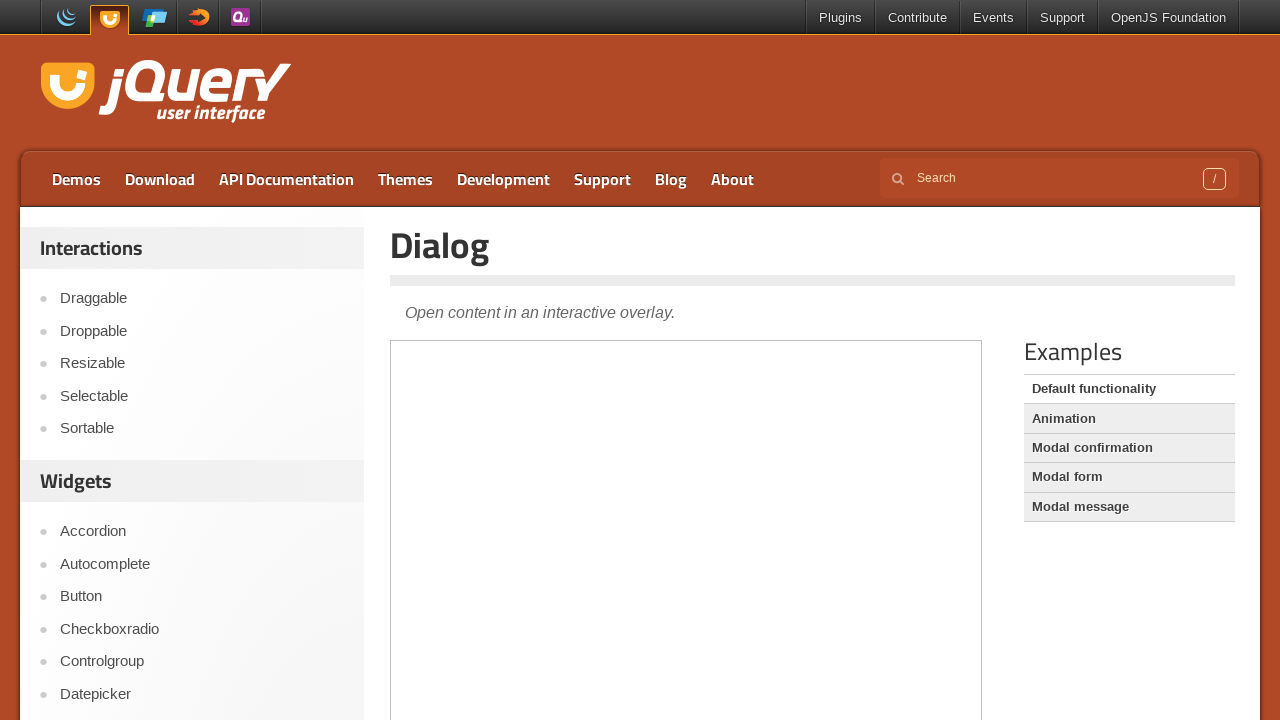

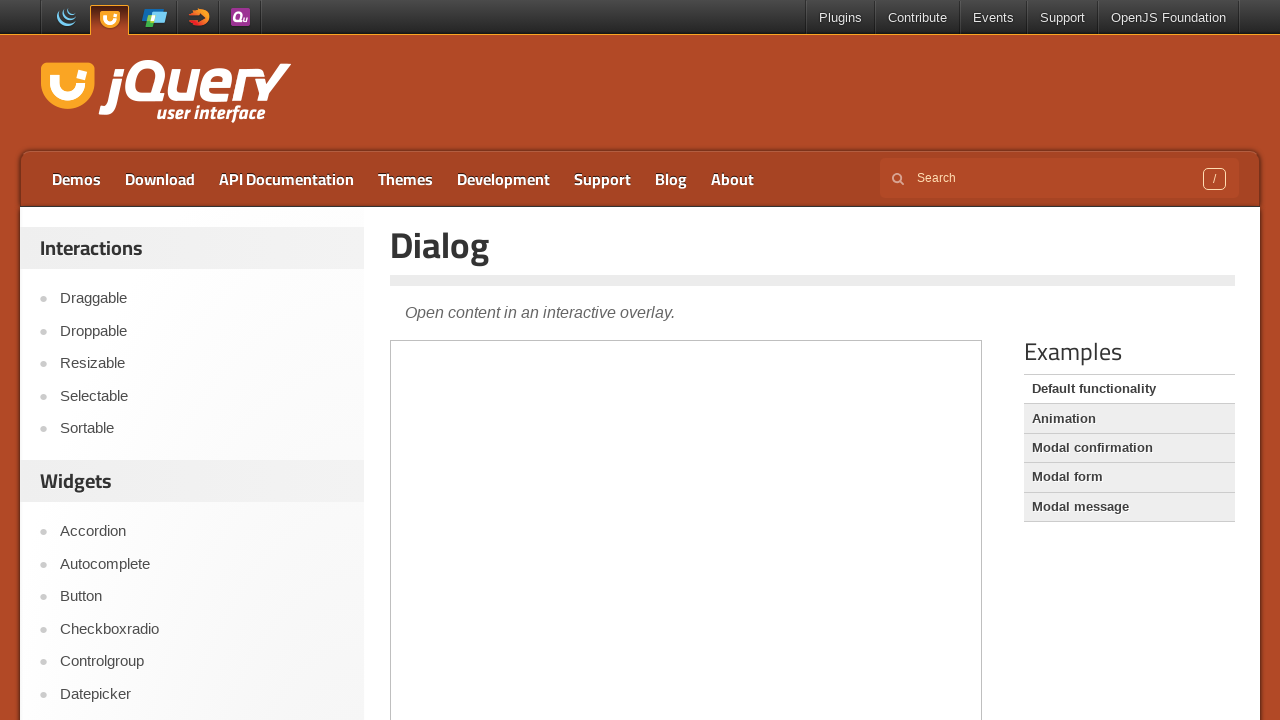